Tests user card class modifications by clicking upgrade and expire buttons, verifying "premium" and "expired" classes are added

Starting URL: https://osstep.github.io/assertion_tohaveclass

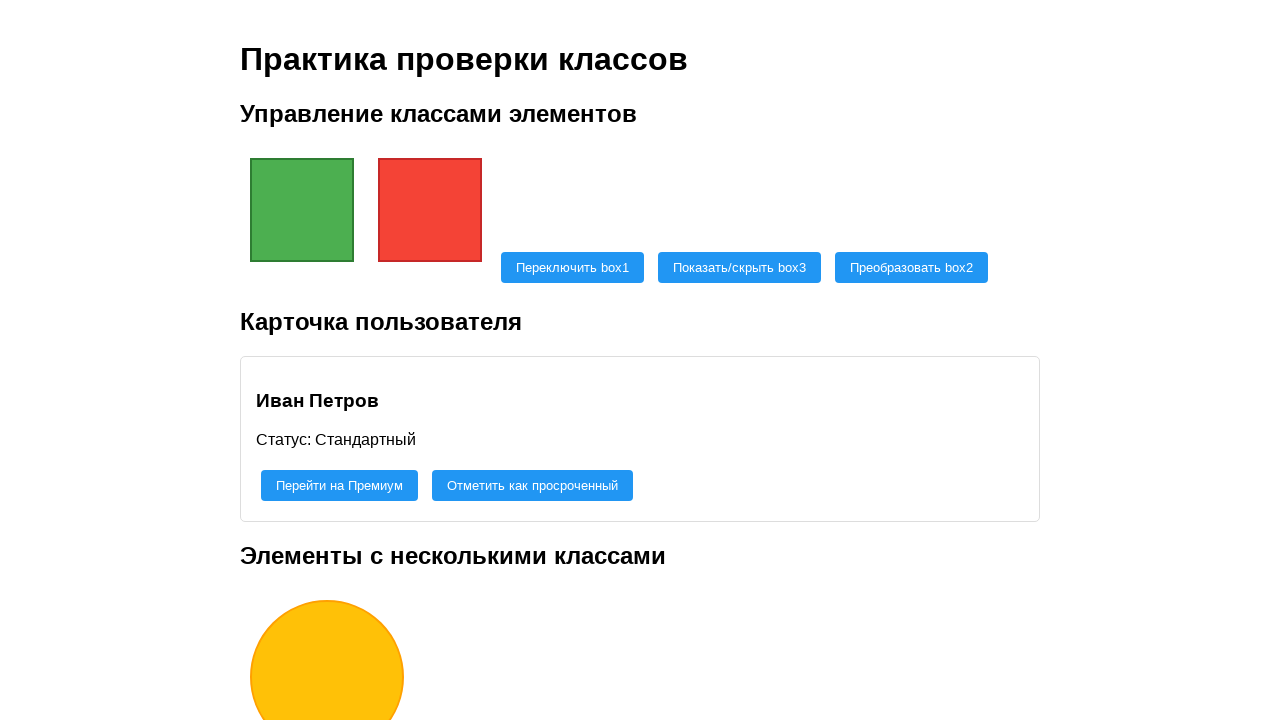

Waited for user card element to load
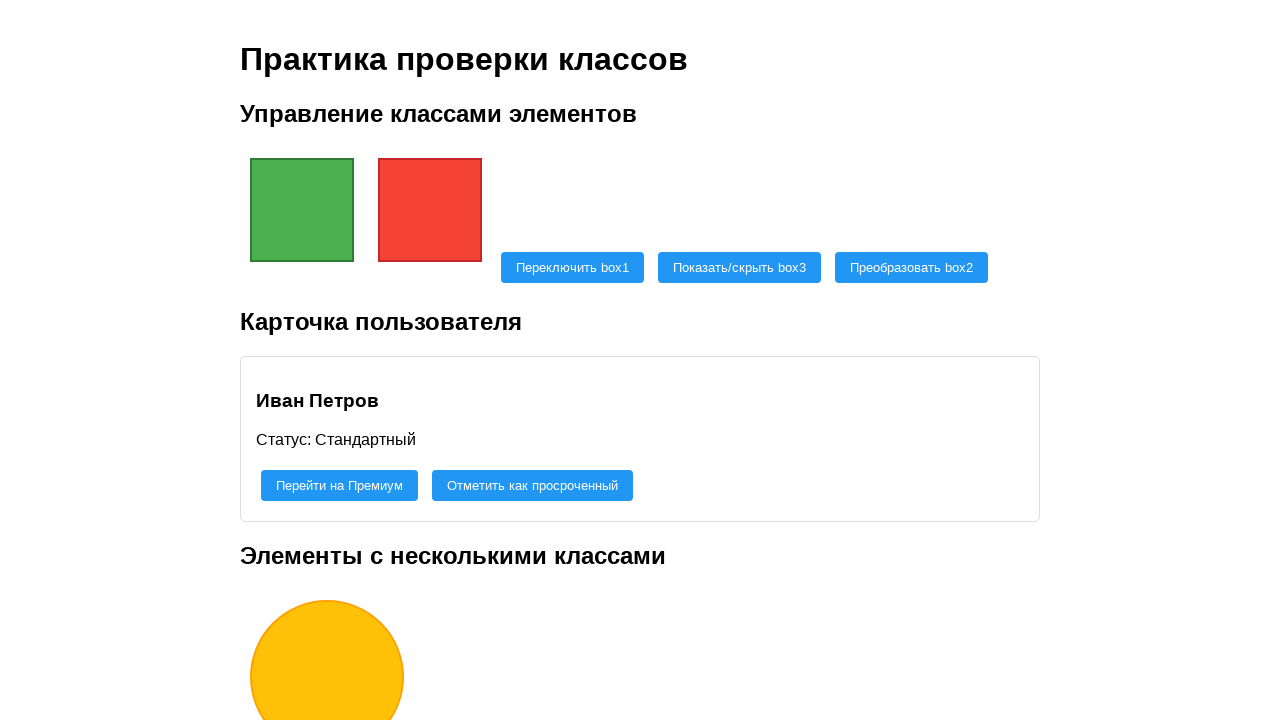

Verified user card has no premium class initially
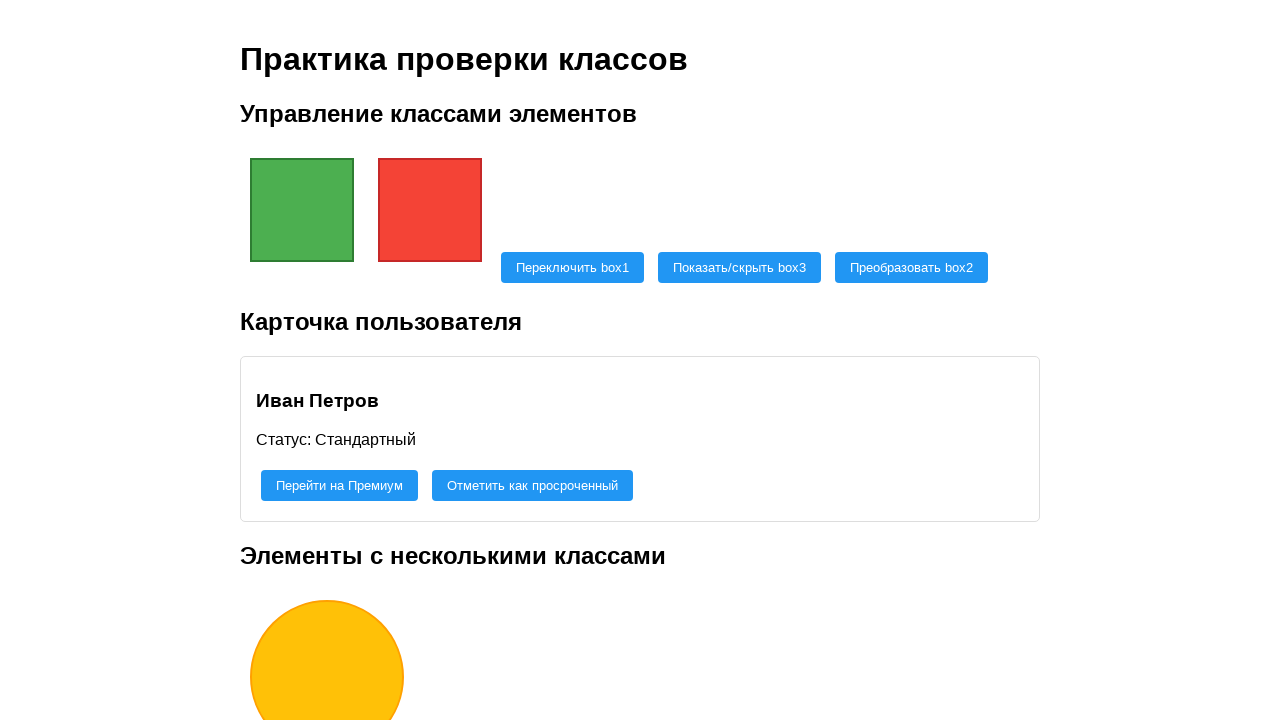

Clicked upgrade to premium button at (340, 486) on #upgrade-user
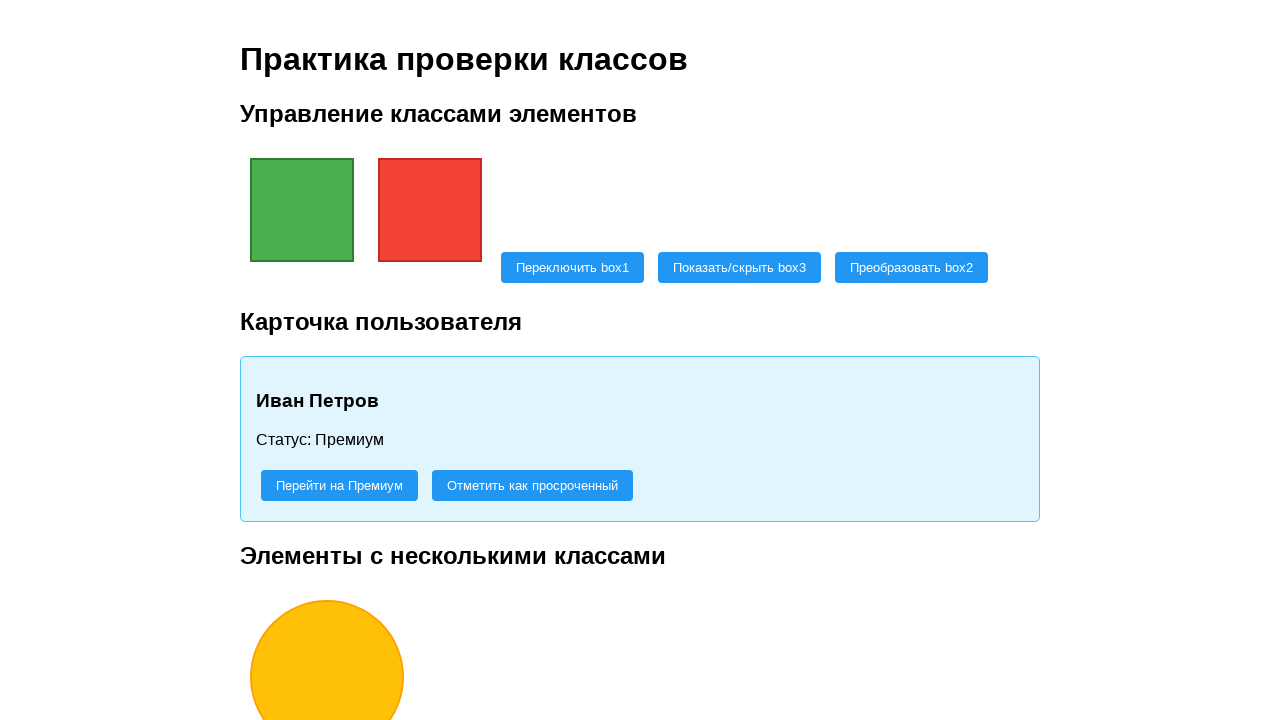

Verified user card now has premium class
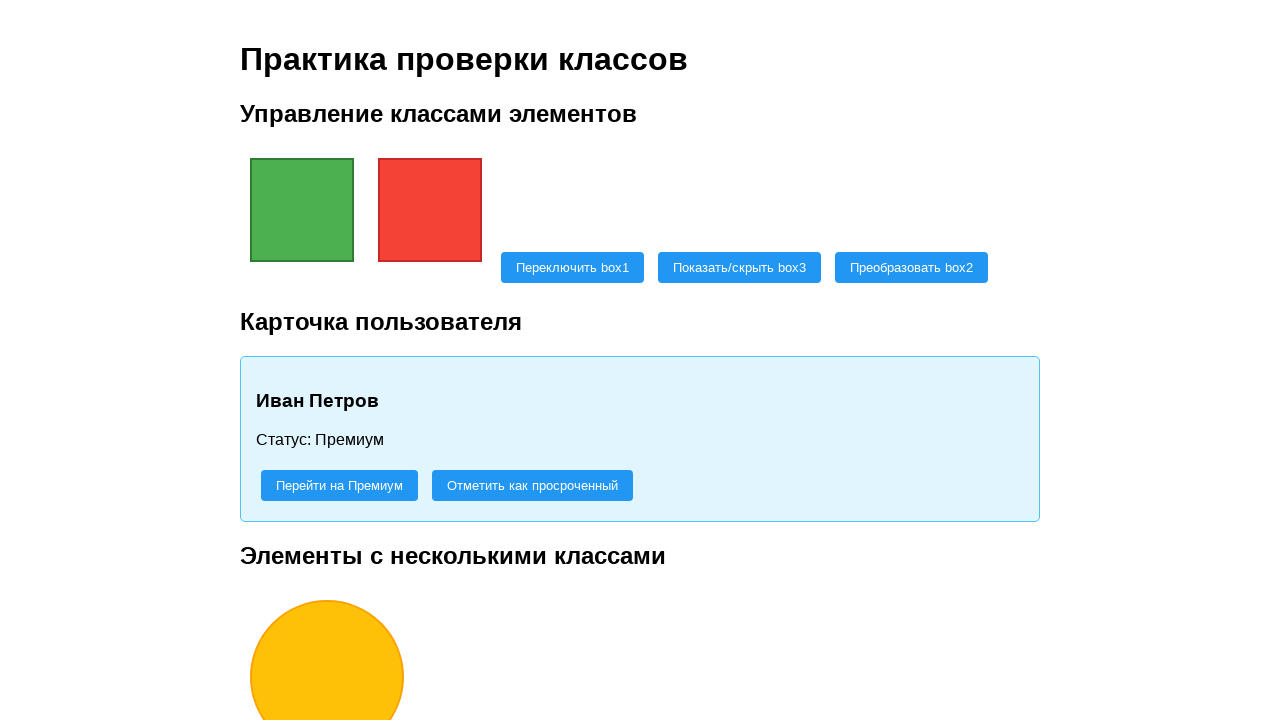

Clicked mark as expired button at (532, 486) on #expire-user
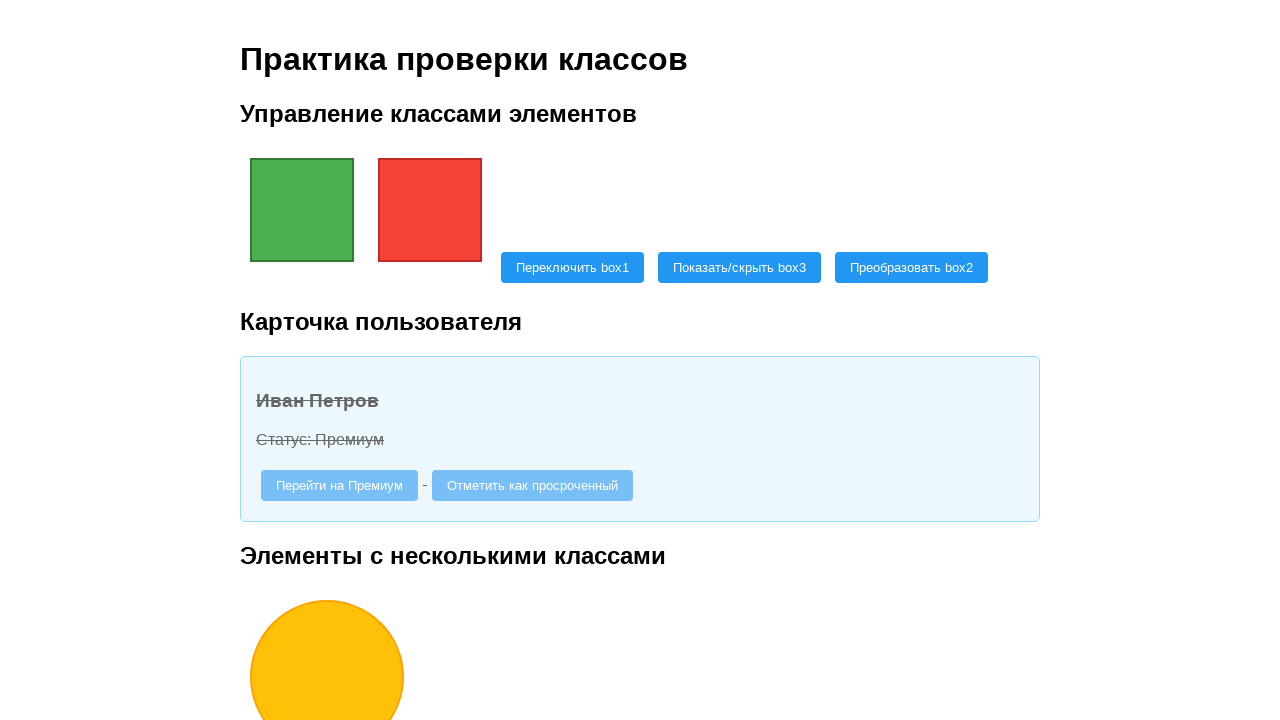

Retrieved user card classes
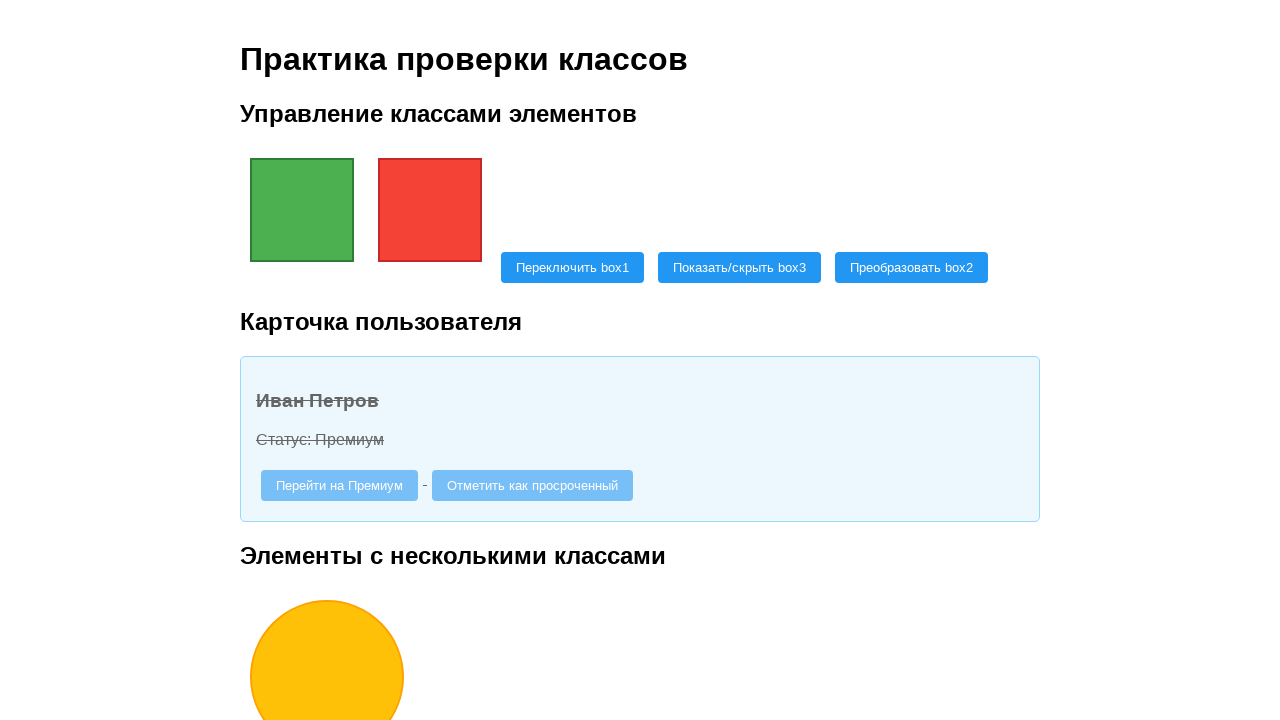

Verified user card still has premium class
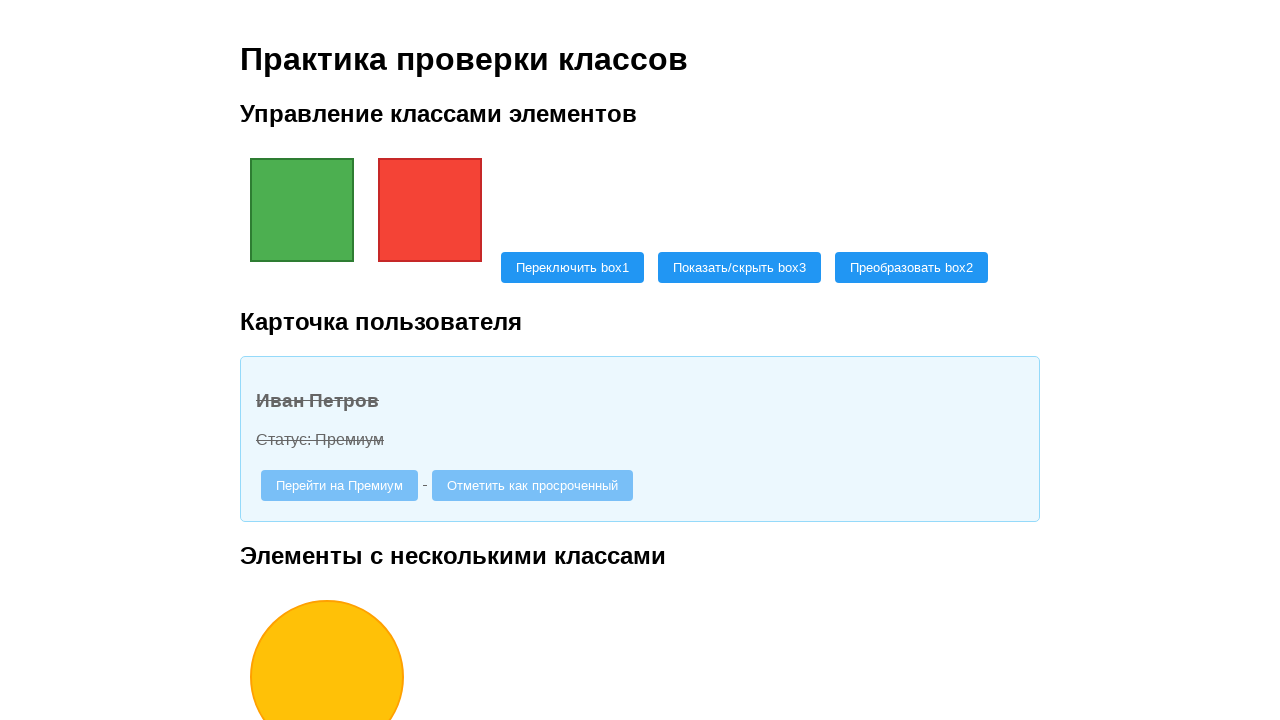

Verified user card now has expired class
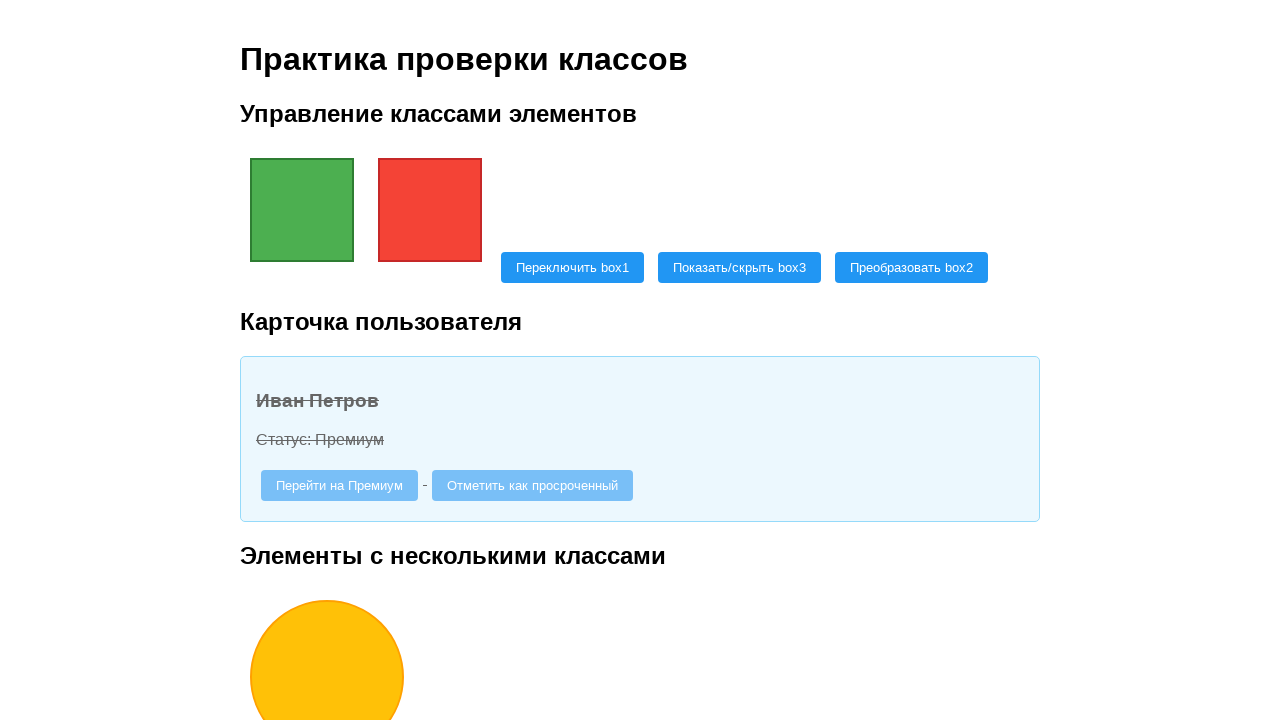

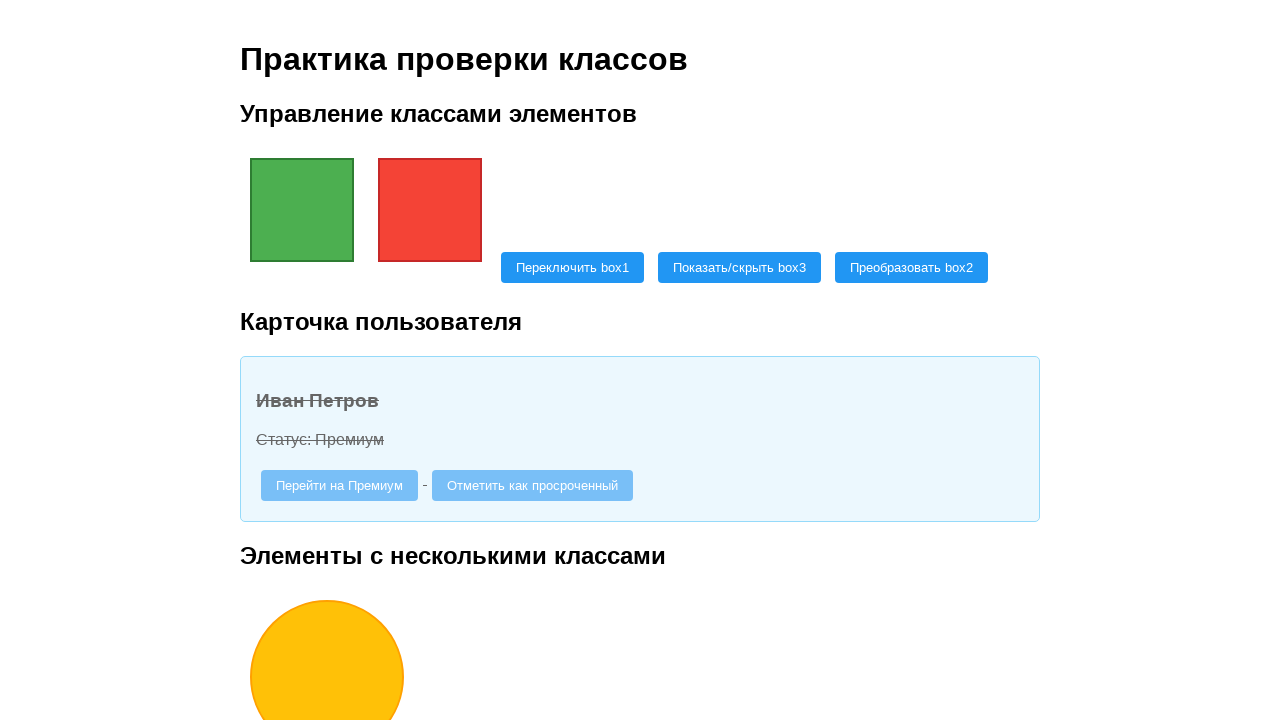